Tests selecting an option from a dropdown menu in the web form

Starting URL: https://formy-project.herokuapp.com/

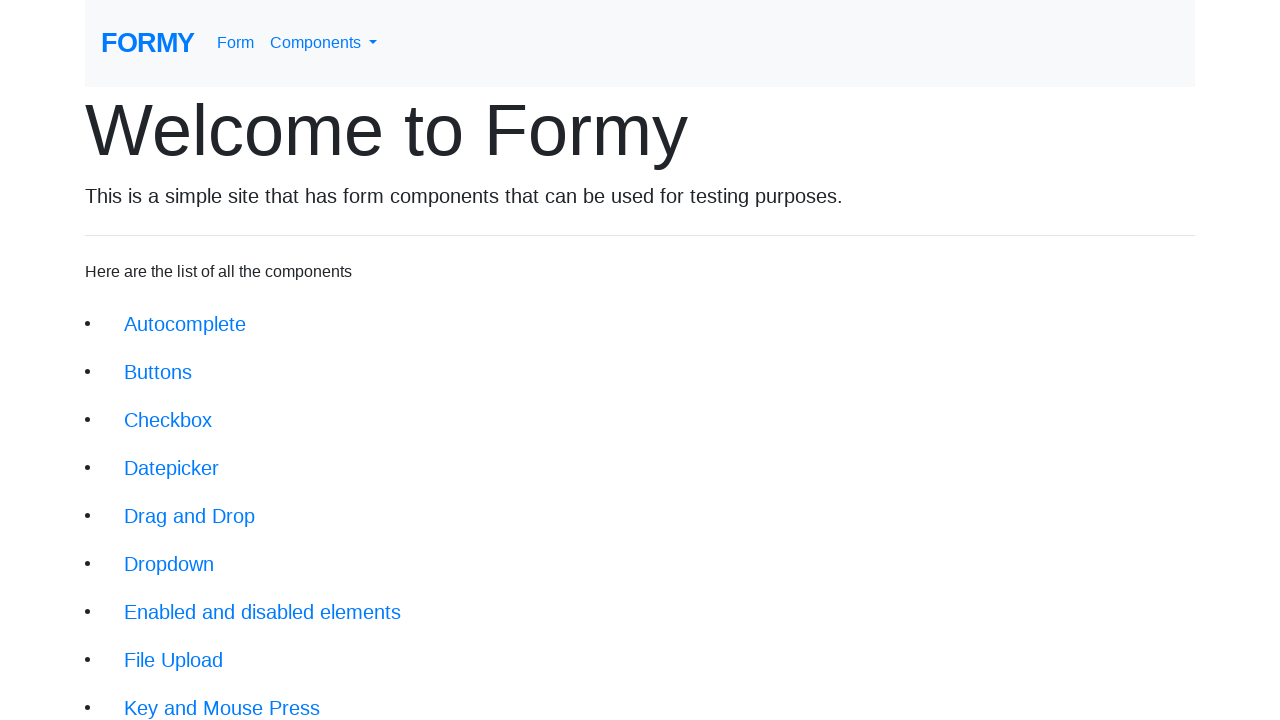

Clicked on Web Form link at (216, 696) on xpath=/html/body/div/div/li[14]/a
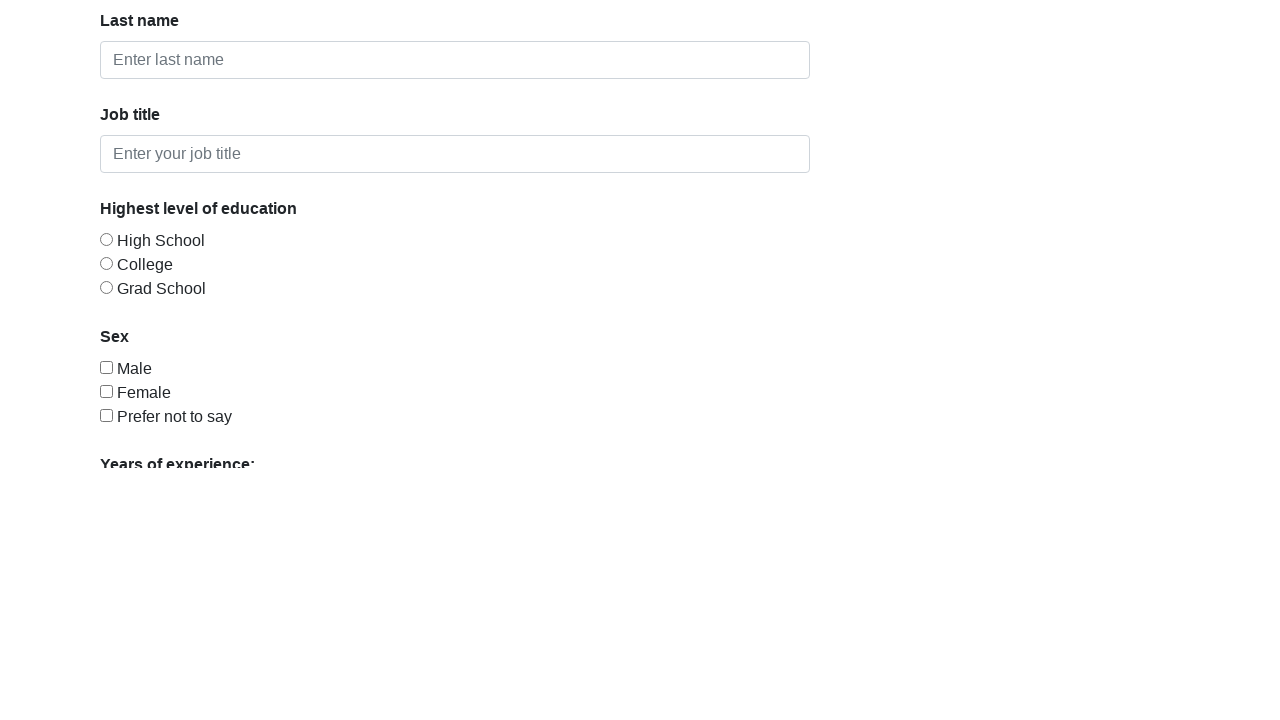

Selected '2-4' option from dropdown menu on xpath=//*[@id="select-menu"]
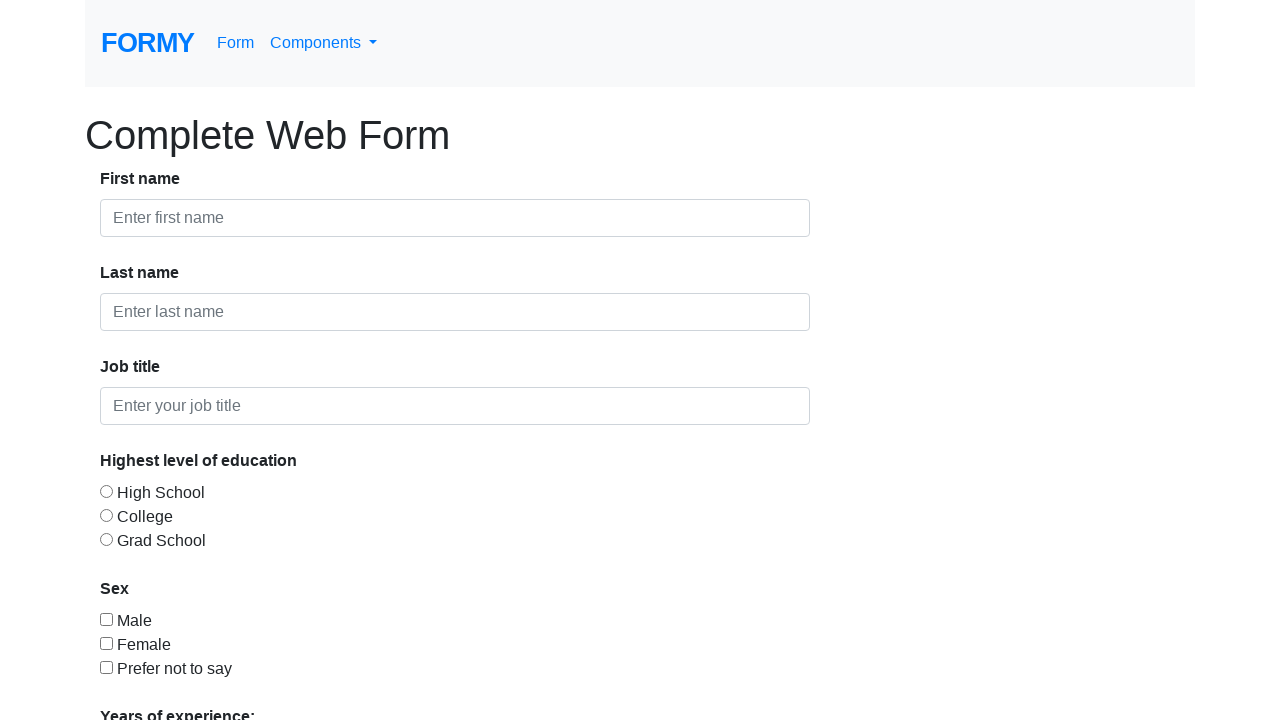

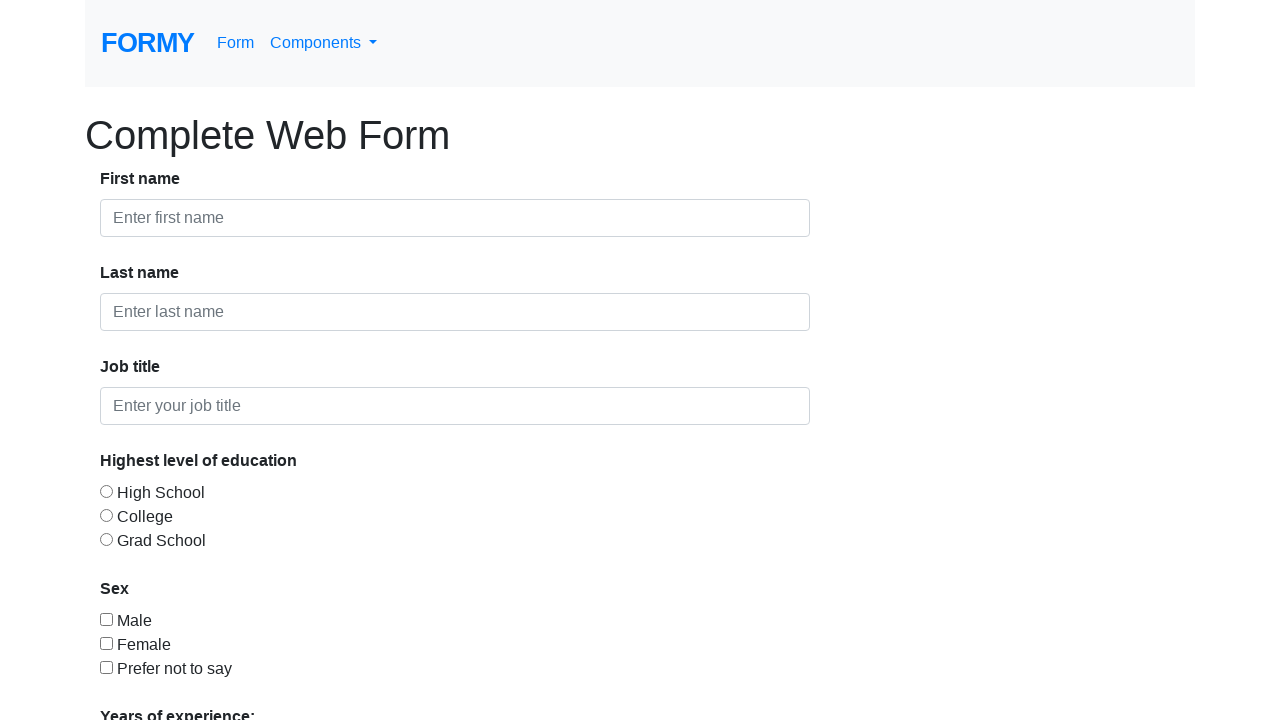